Finds an element by name attribute and retrieves its id and value attributes

Starting URL: https://kristinek.github.io/site/examples/locators

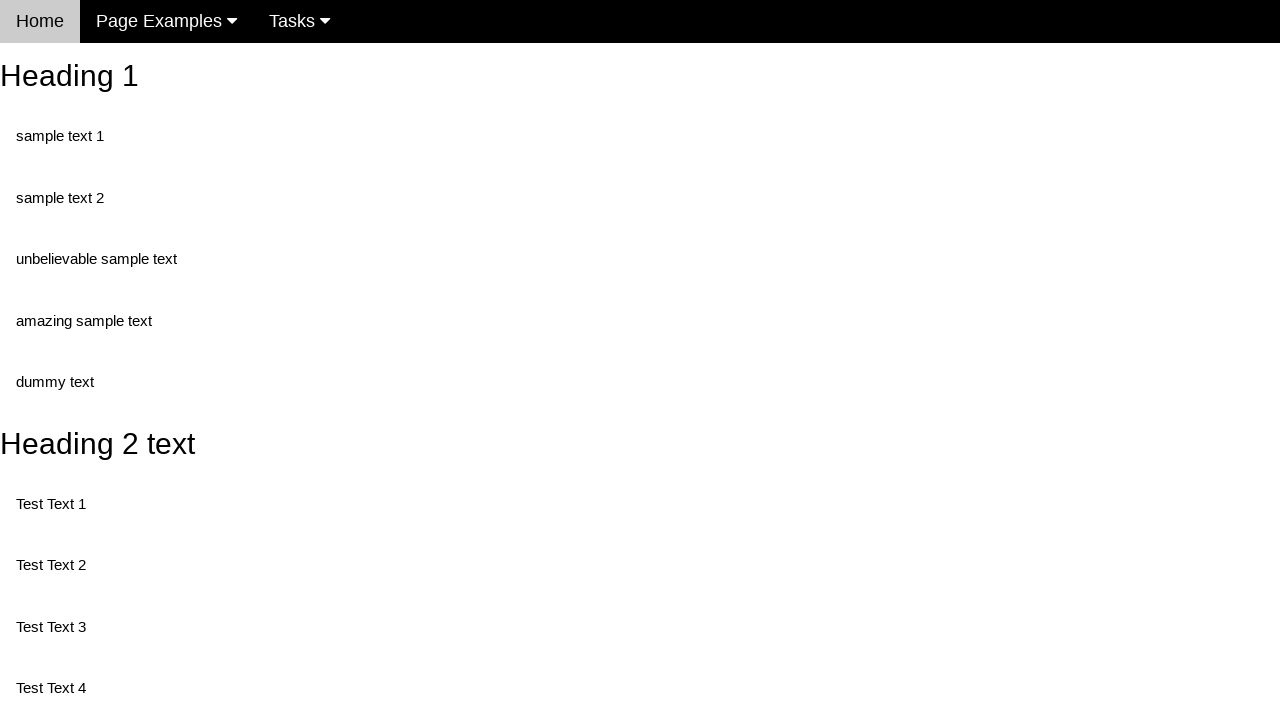

Navigated to locators example page
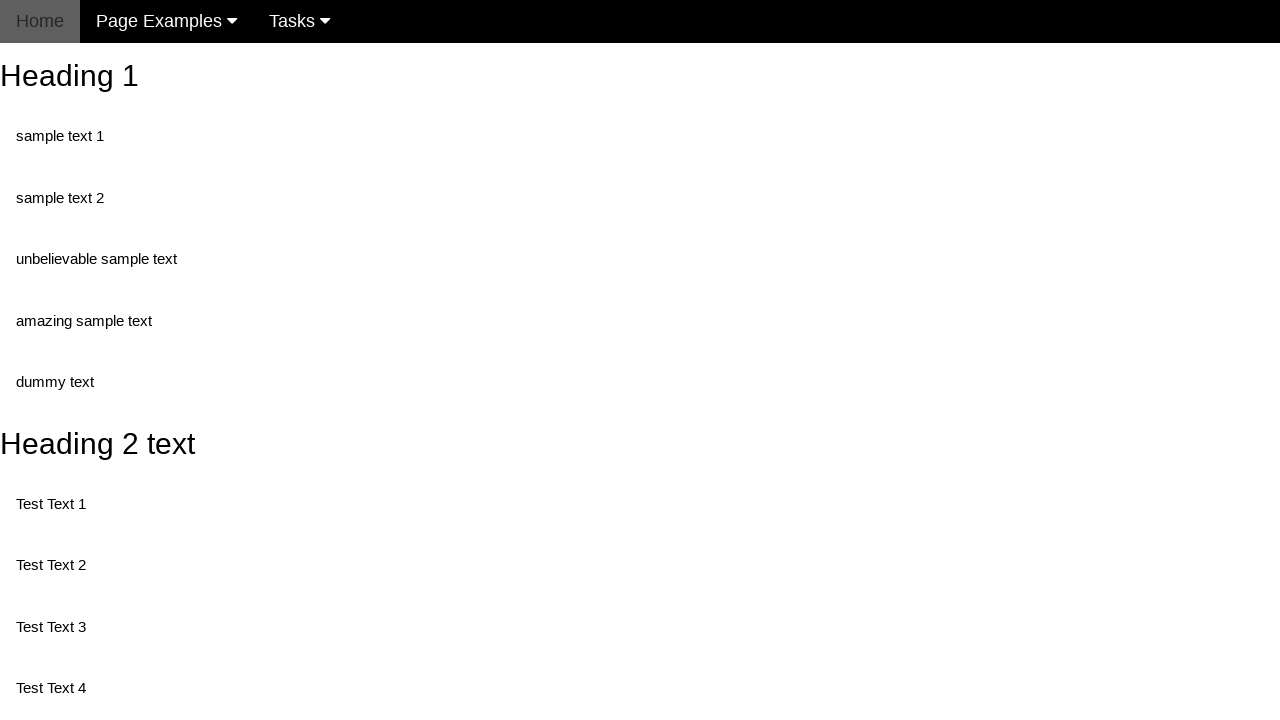

Located element with name 'randomButton2'
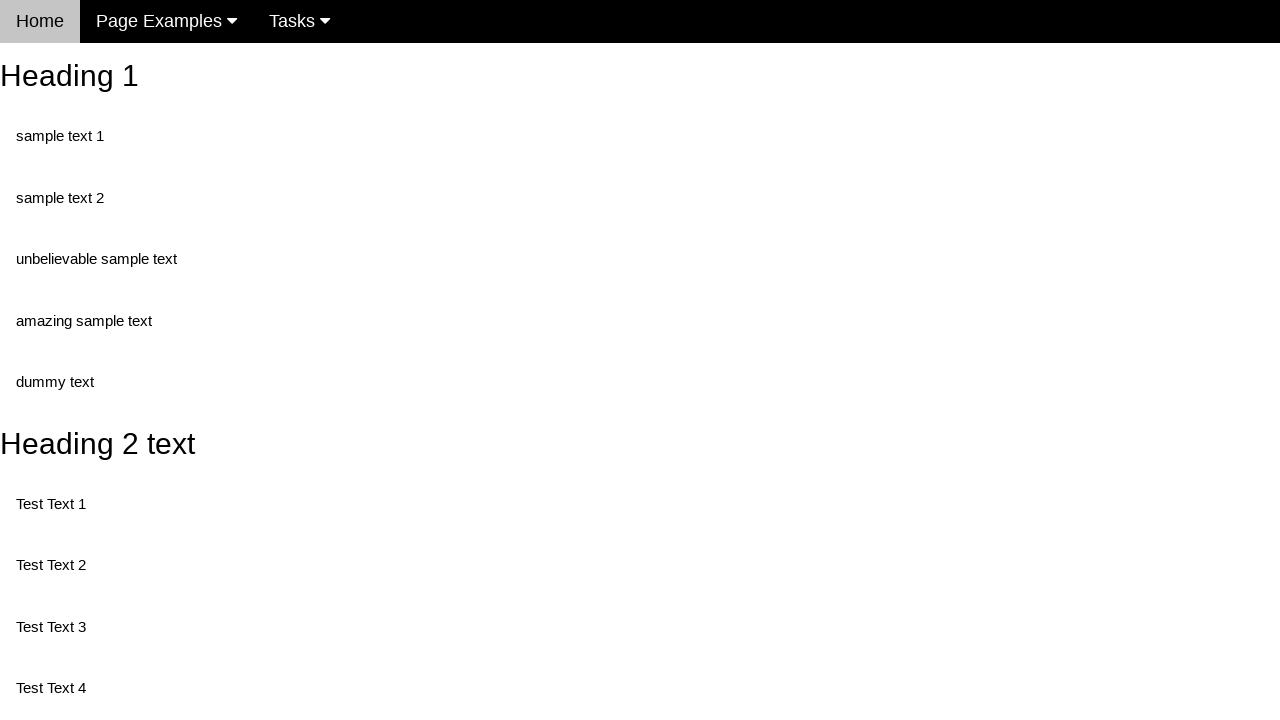

Retrieved id attribute from randomButton2
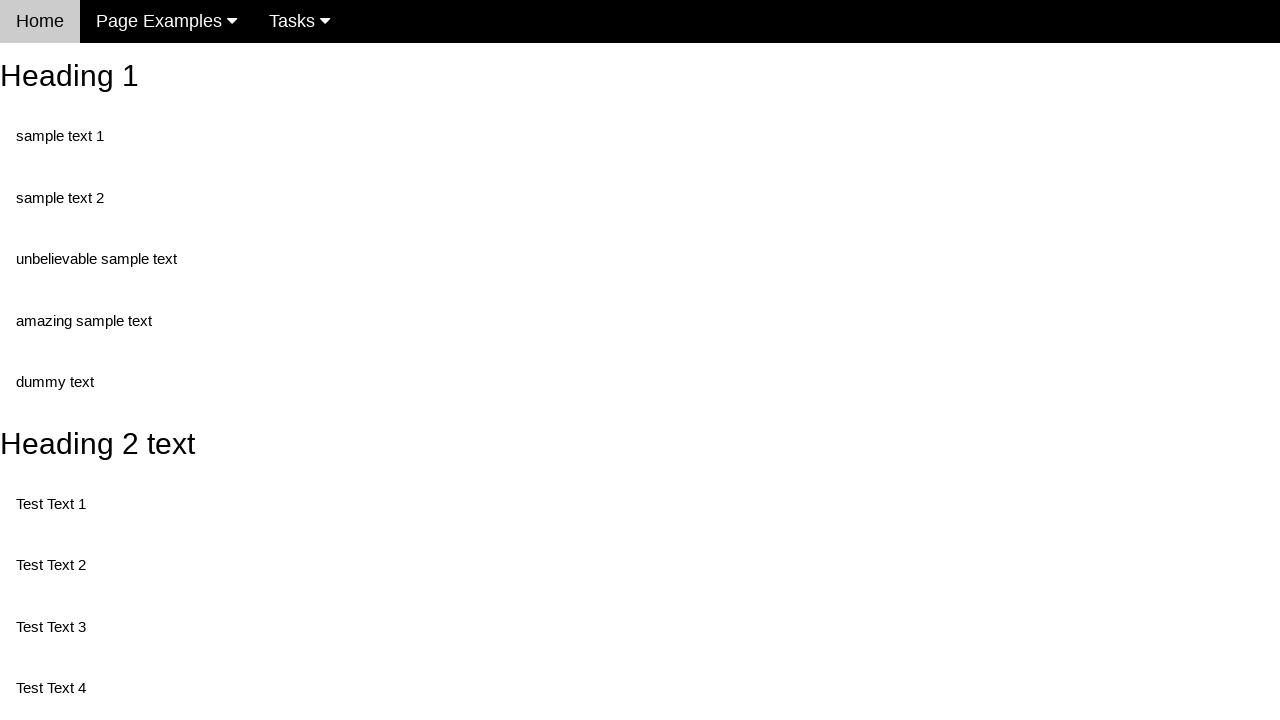

Retrieved value attribute from randomButton2
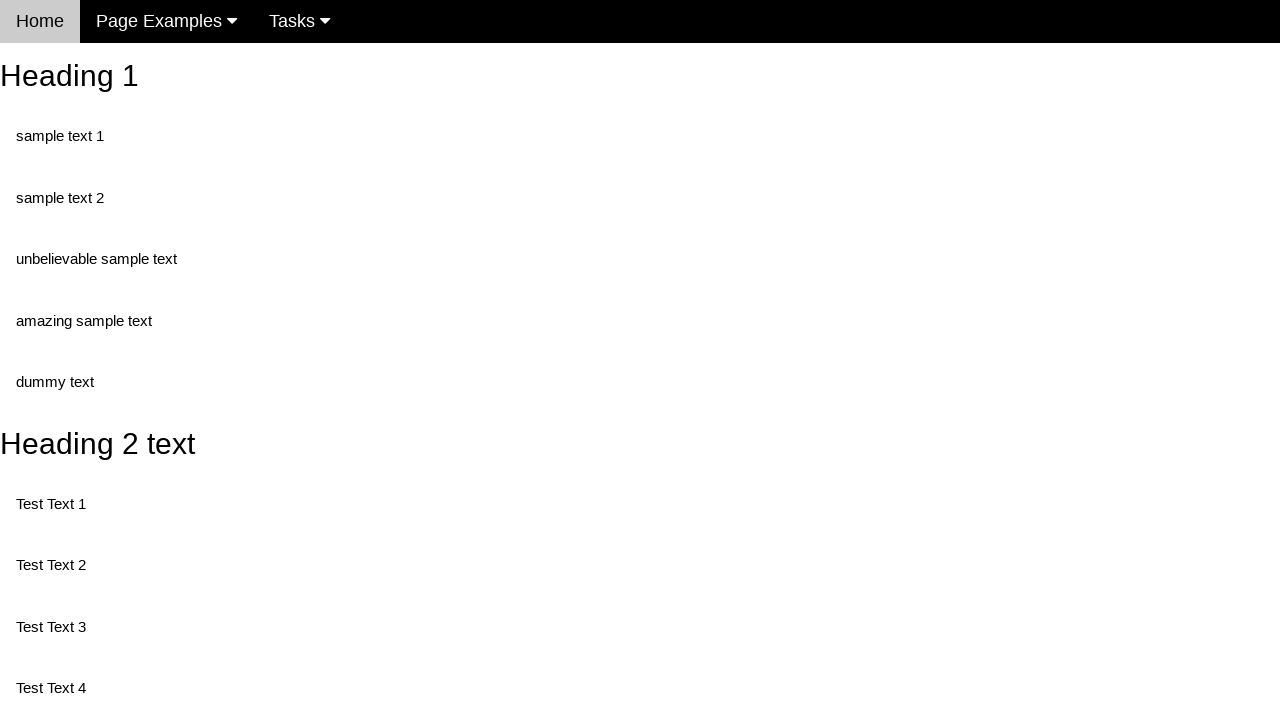

Printed id attribute: buttonId
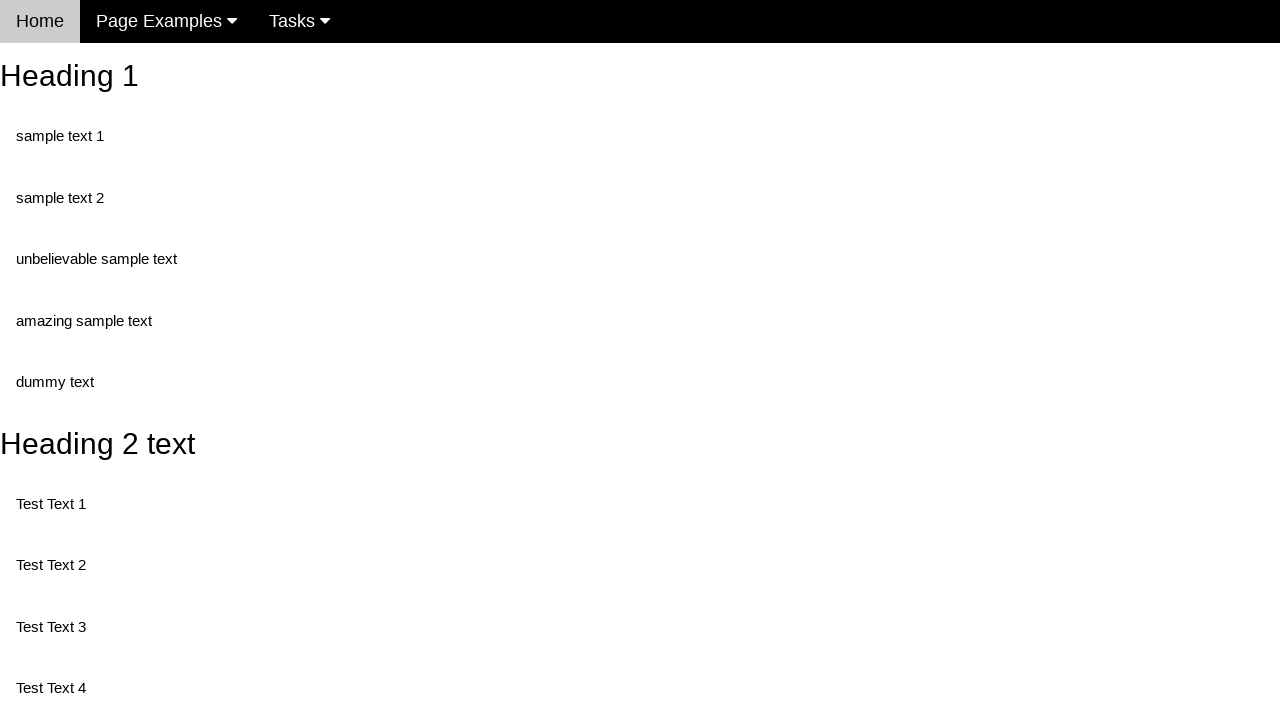

Printed value attribute: This is also a button
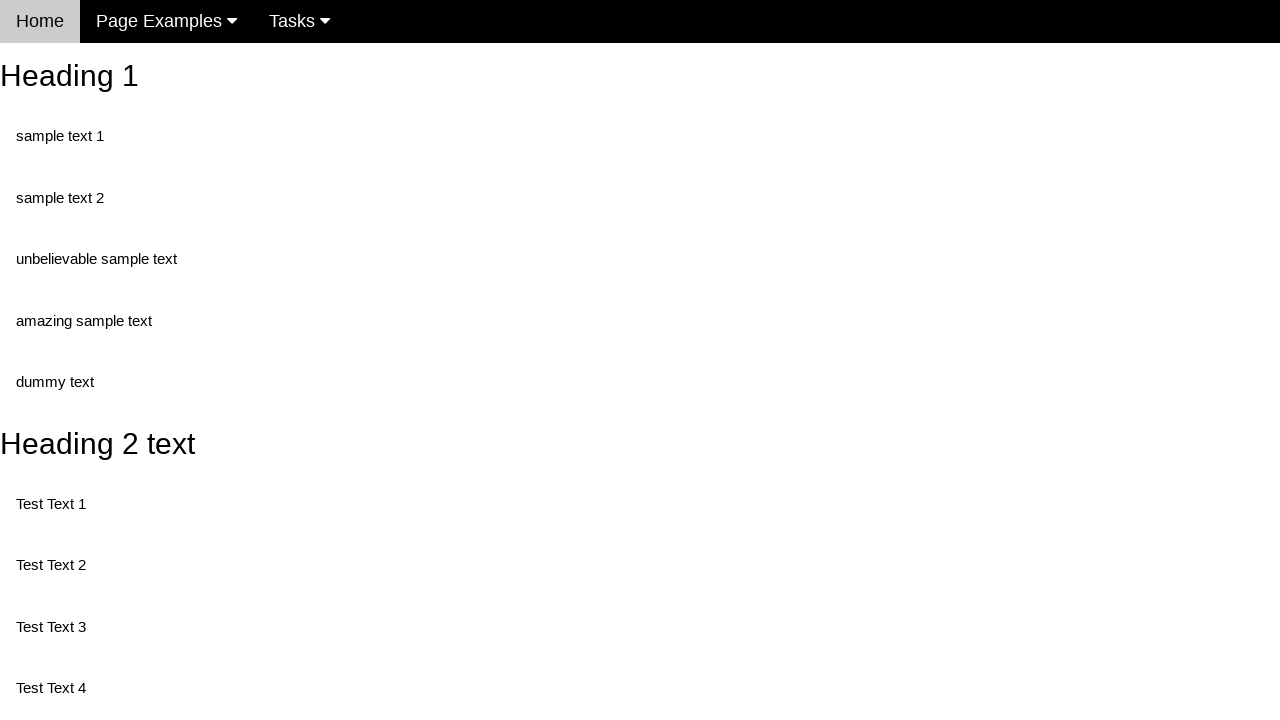

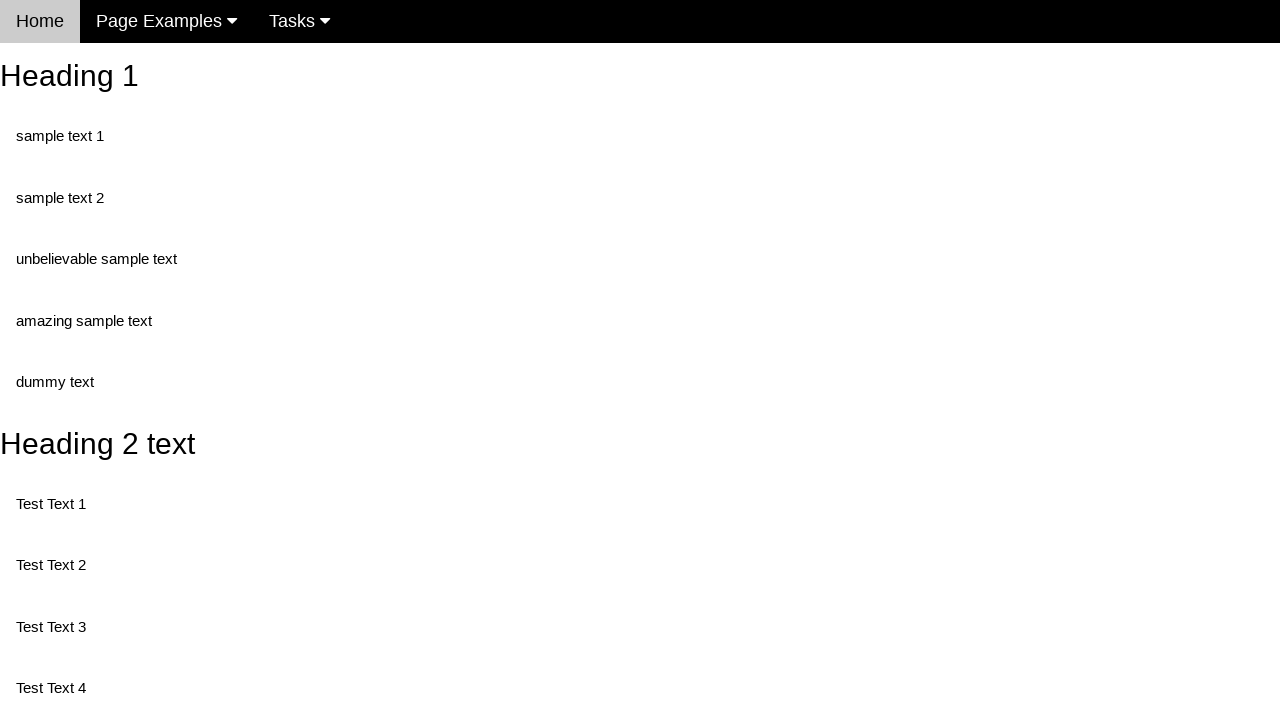